Navigates through multiple pages of quotes by clicking the Next button, verifying quotes are displayed on each page.

Starting URL: http://quotes.toscrape.com/

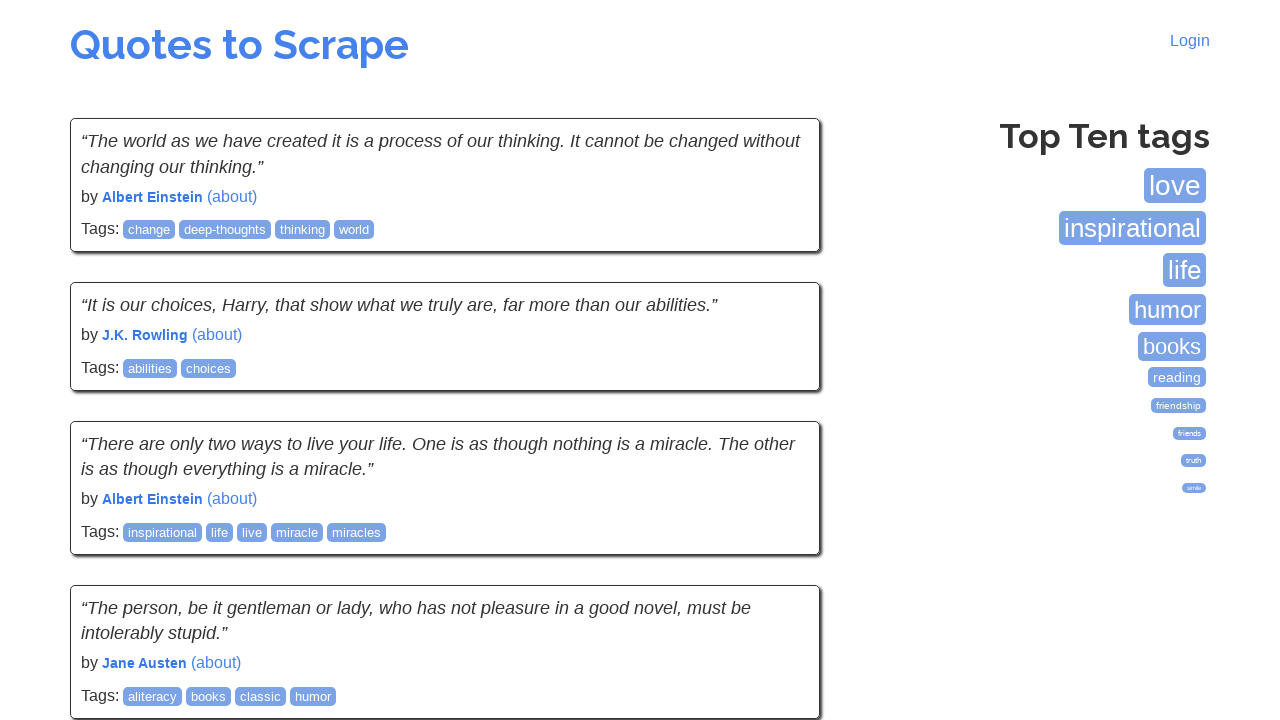

Waited for quotes to load on the first page
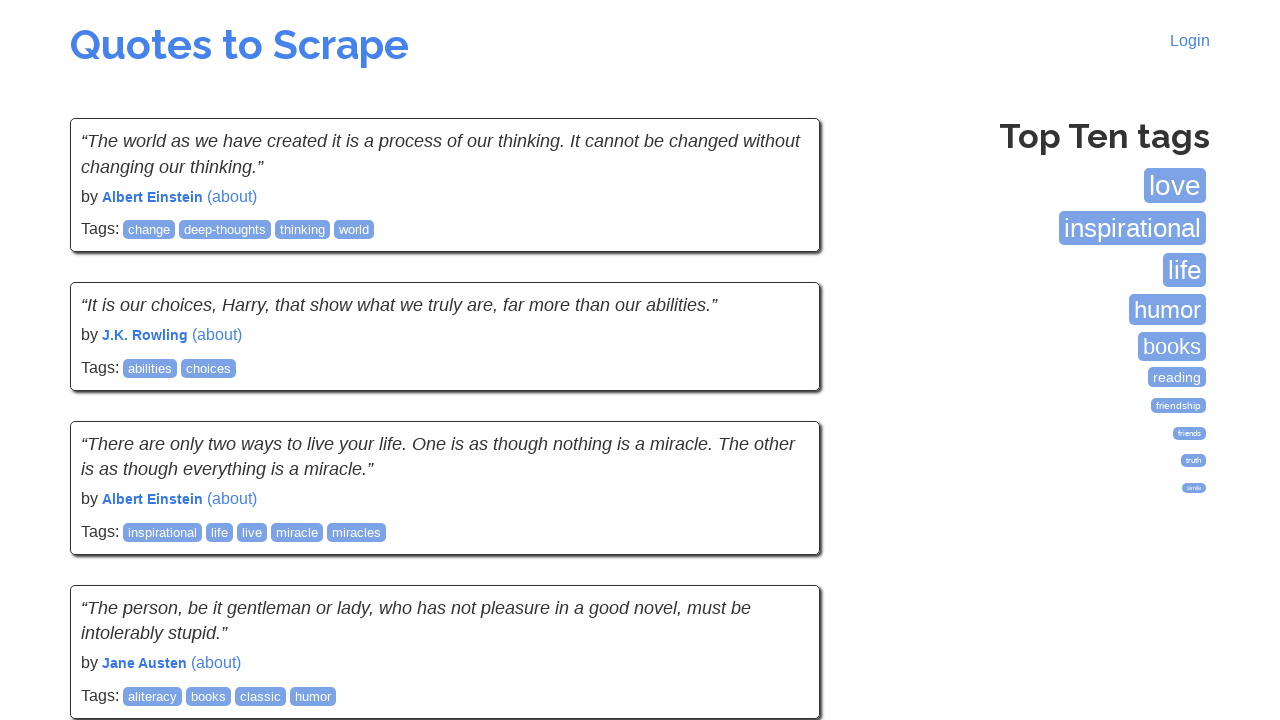

Clicked Next button to navigate to page 2 at (778, 542) on a:has-text('Next')
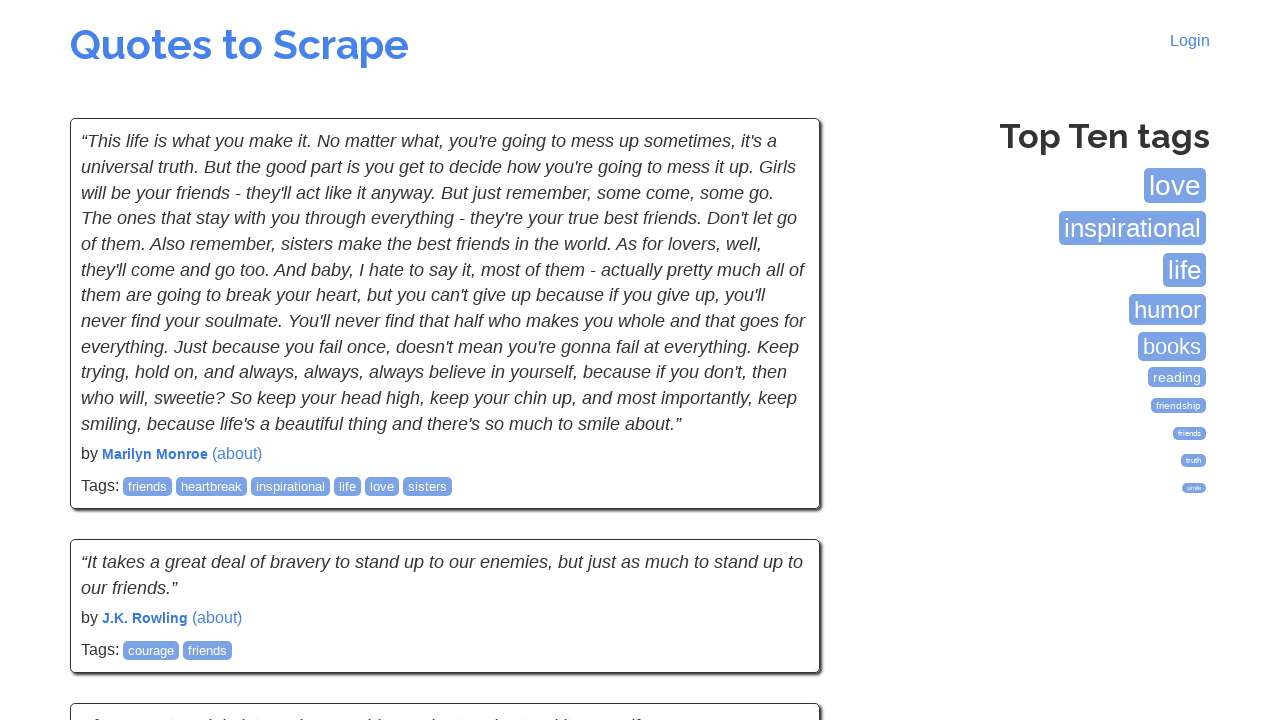

Verified quotes loaded on page 2
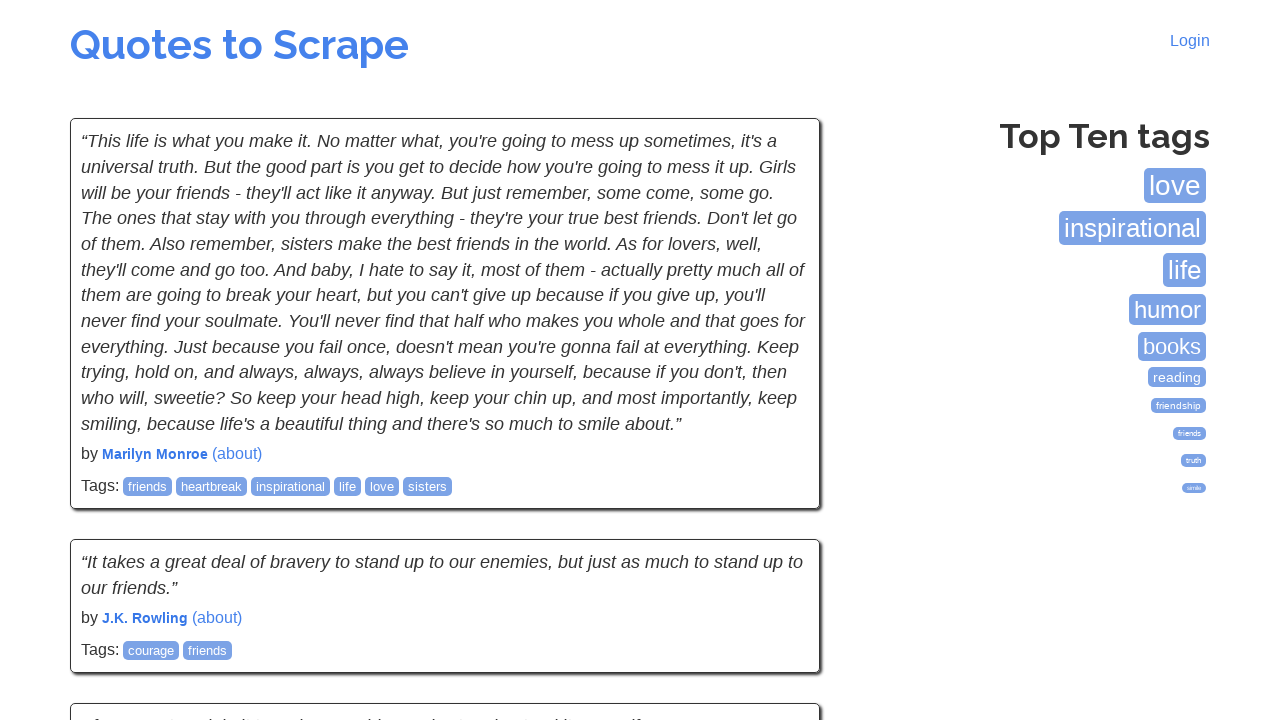

Clicked Next button to navigate to page 3 at (778, 542) on a:has-text('Next')
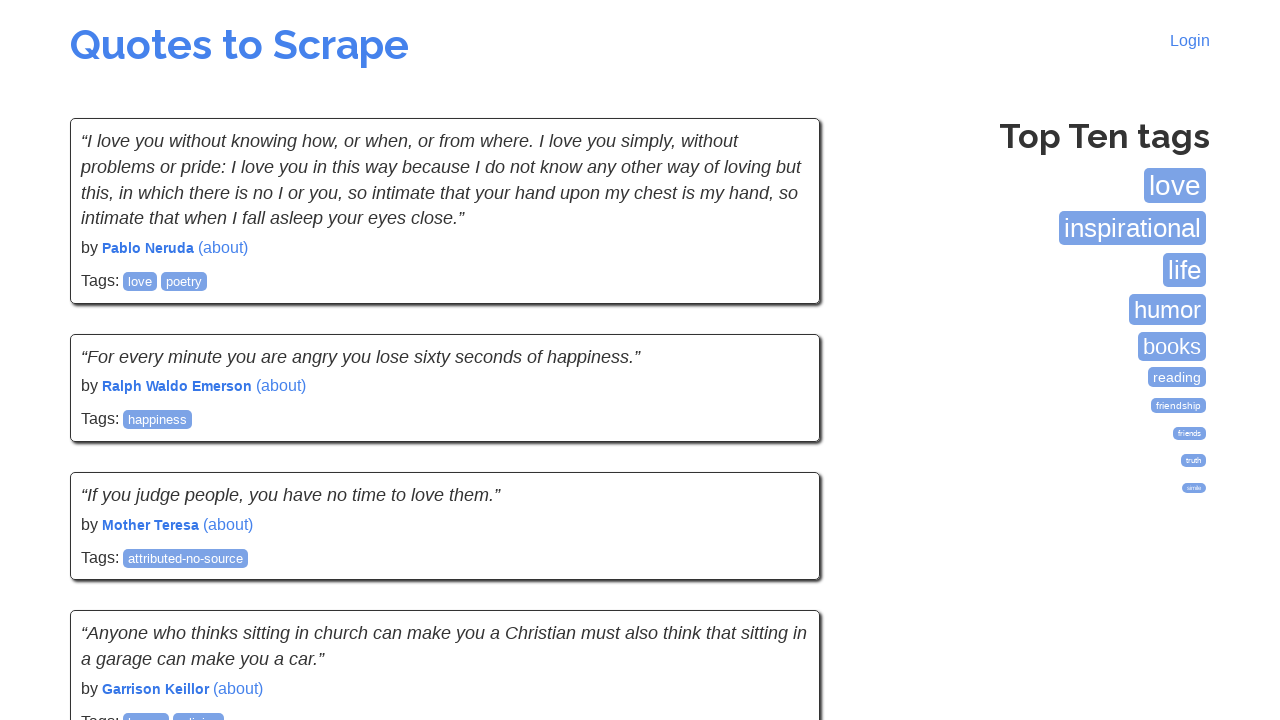

Verified quotes loaded on page 3
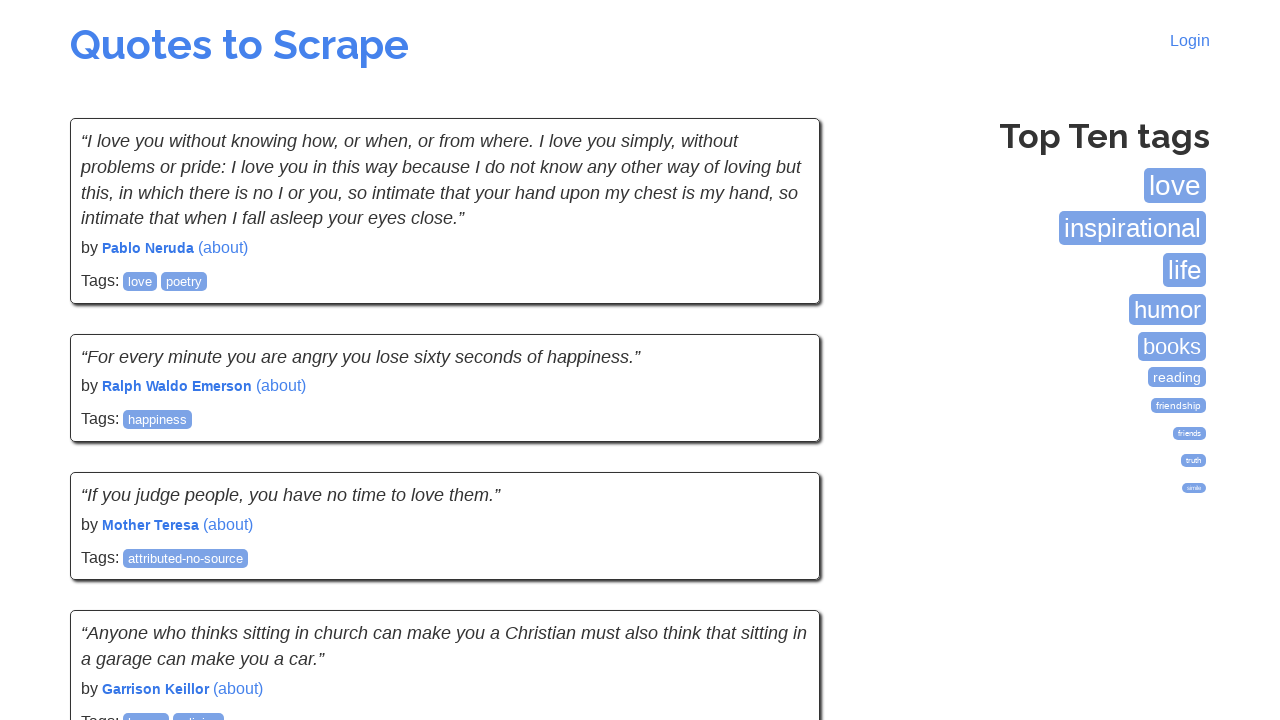

Clicked Next button to navigate to page 4 at (778, 542) on a:has-text('Next')
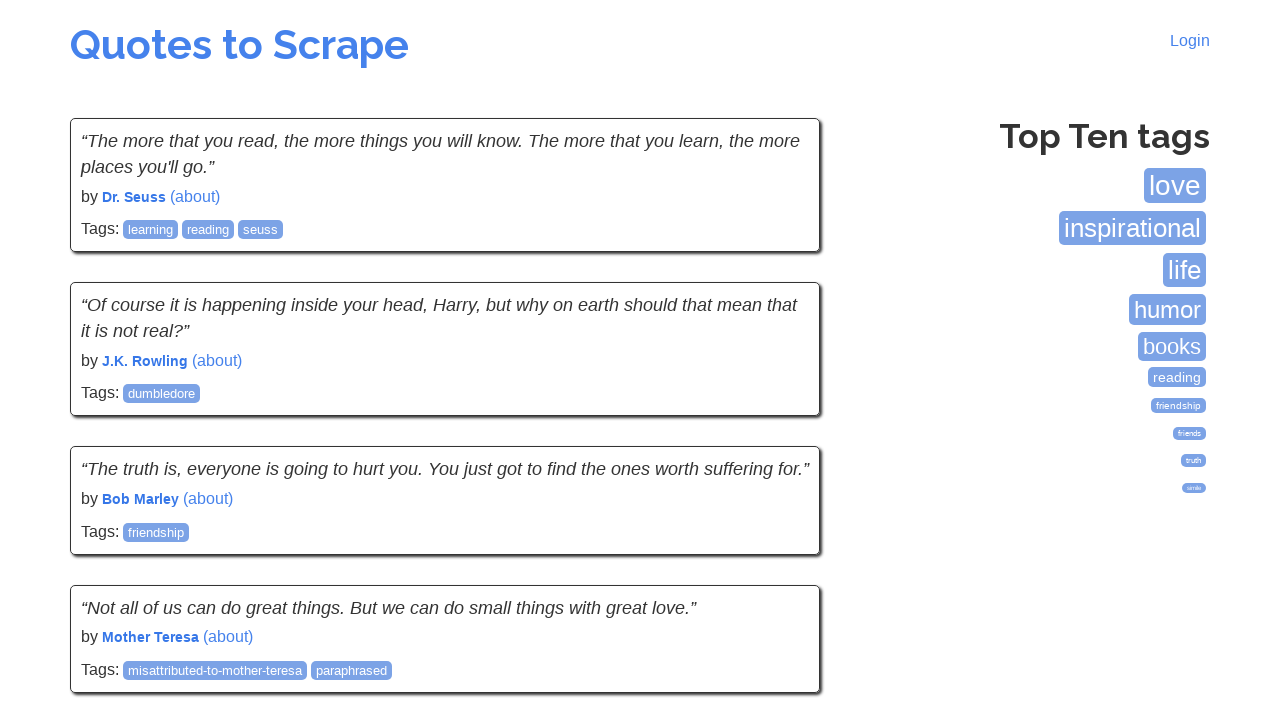

Verified quotes loaded on page 4
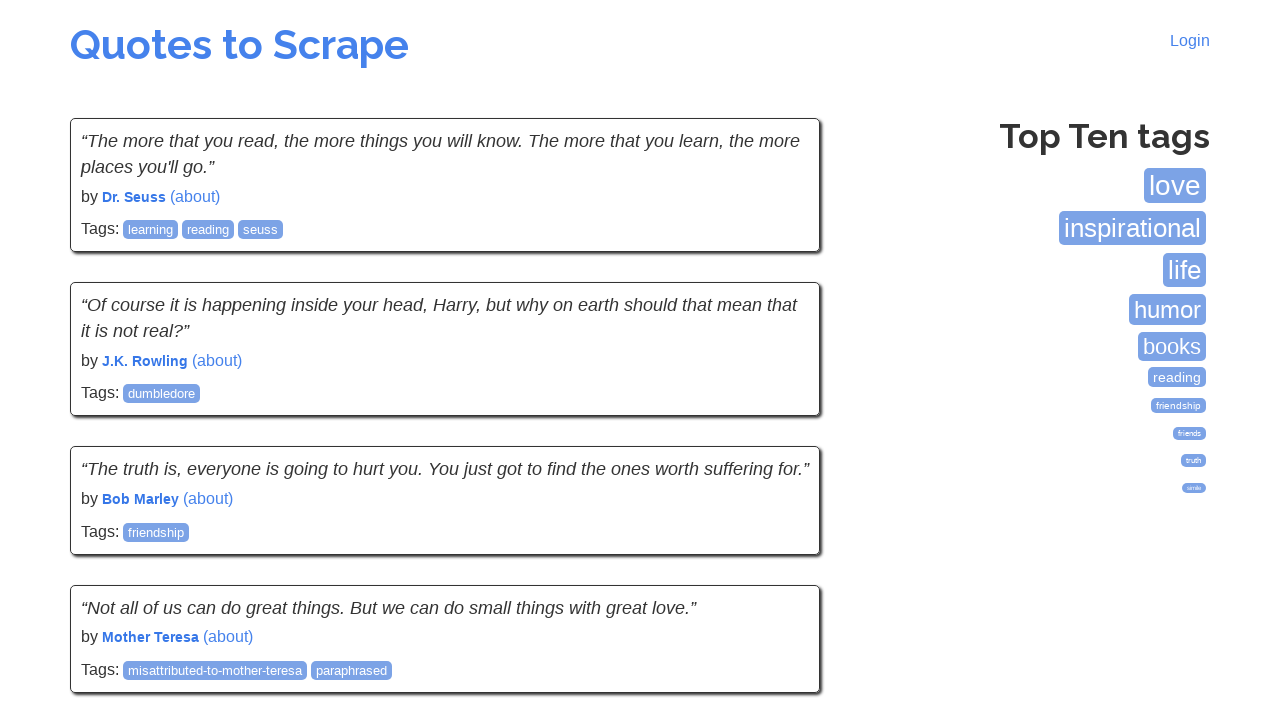

Clicked Next button to navigate to page 5 at (778, 542) on a:has-text('Next')
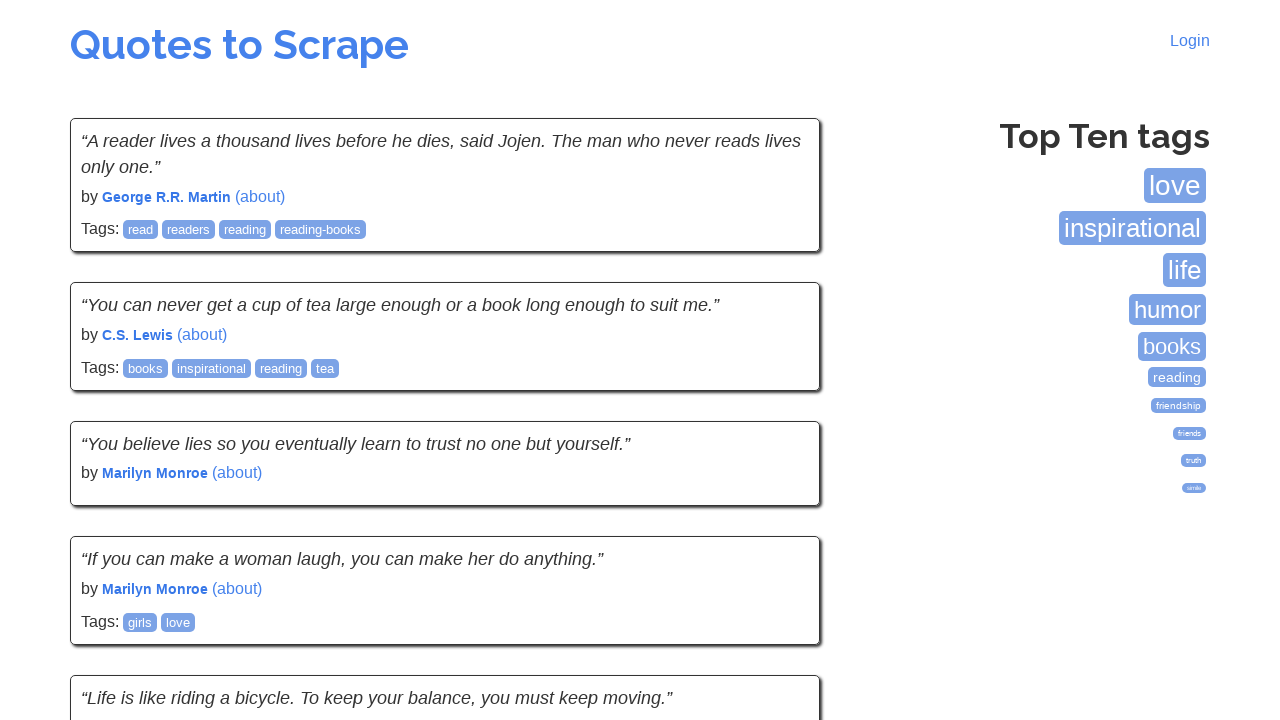

Verified quotes loaded on page 5
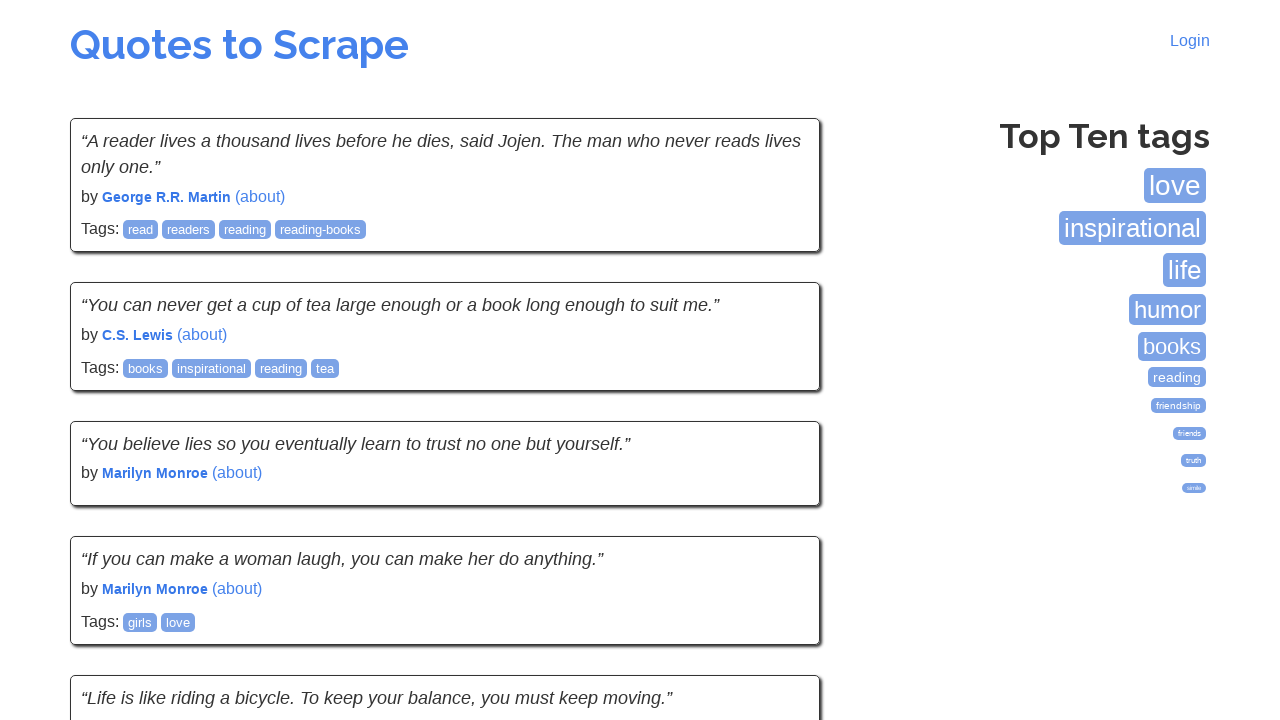

Clicked Next button to navigate to page 6 at (778, 541) on a:has-text('Next')
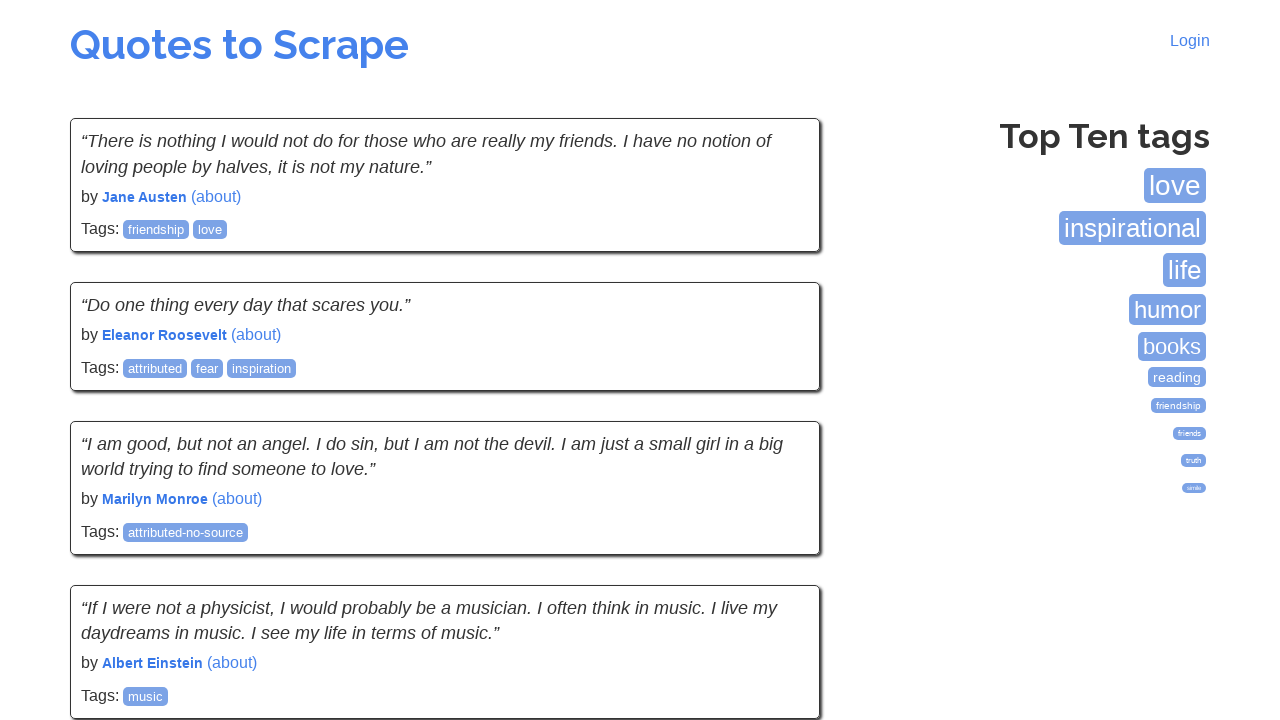

Verified quotes loaded on page 6
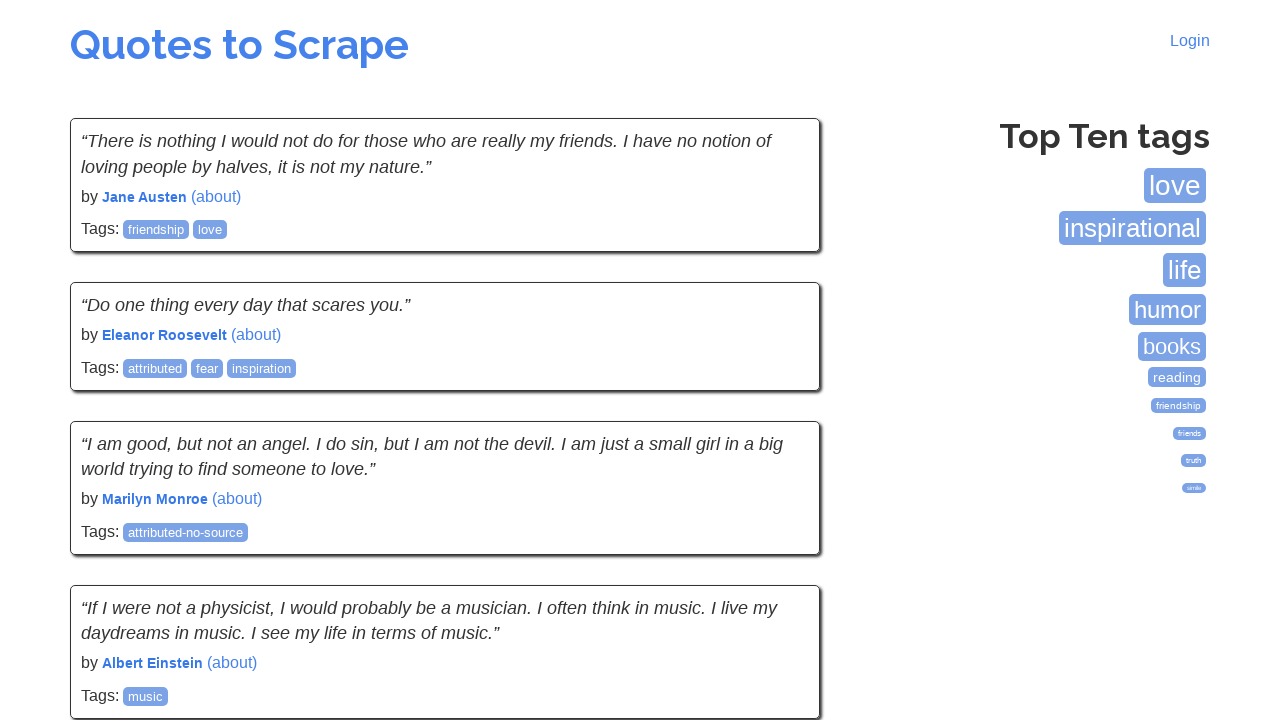

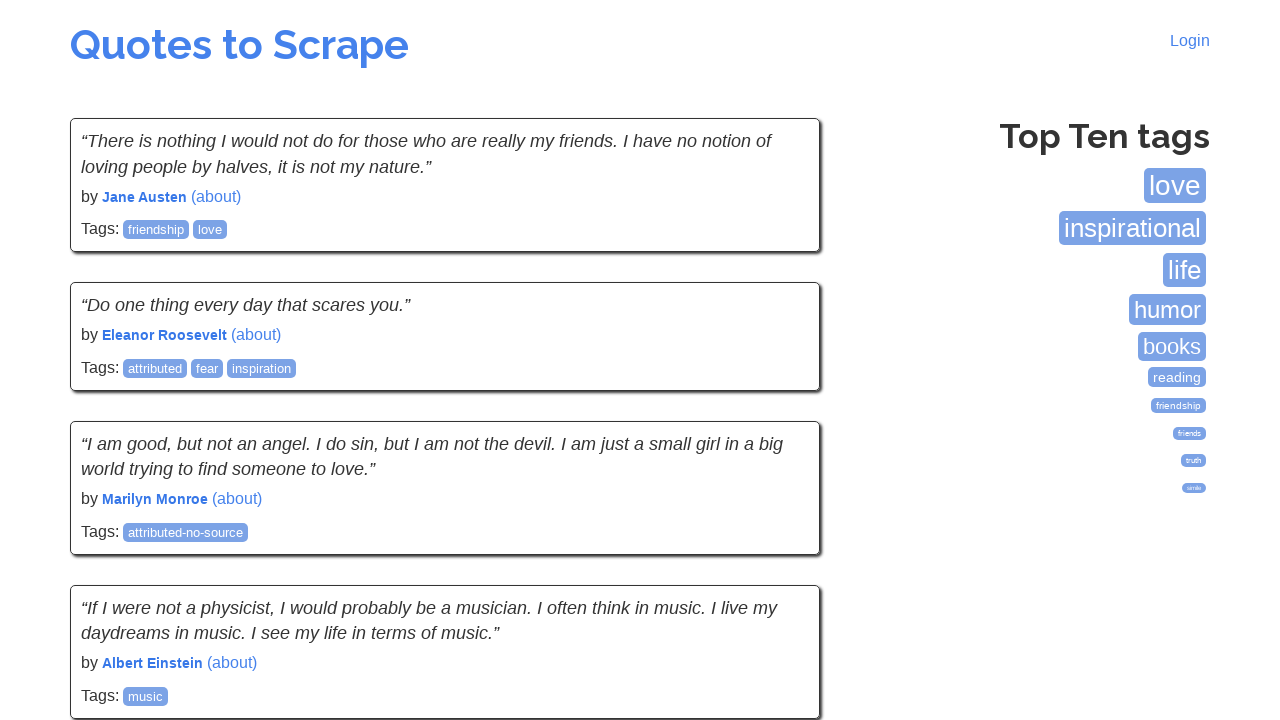